Tests form submission on Selenium demo page by filling various form fields including text inputs, password, textarea, dropdown selection, datalist, checkbox and radio button, then submitting the form

Starting URL: https://www.selenium.dev/selenium/web/web-form.html

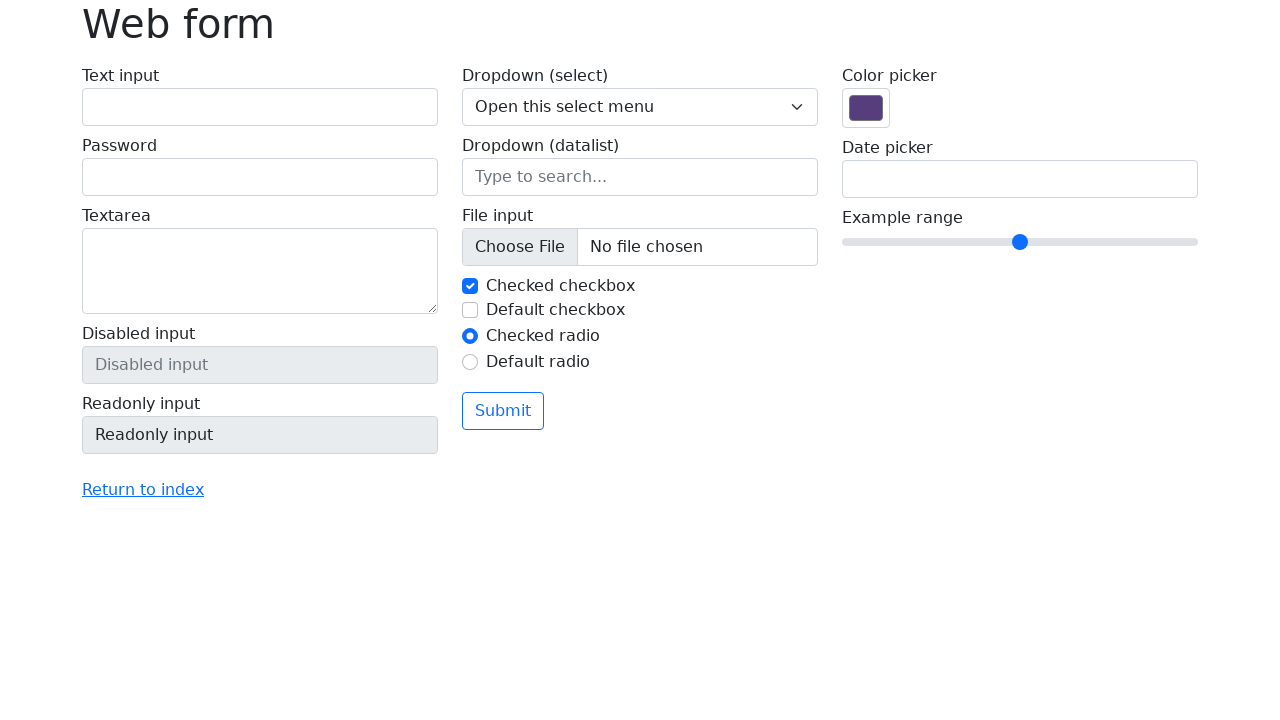

Filled text input field with name 'Abramov Artem Andreevich' on #my-text-id
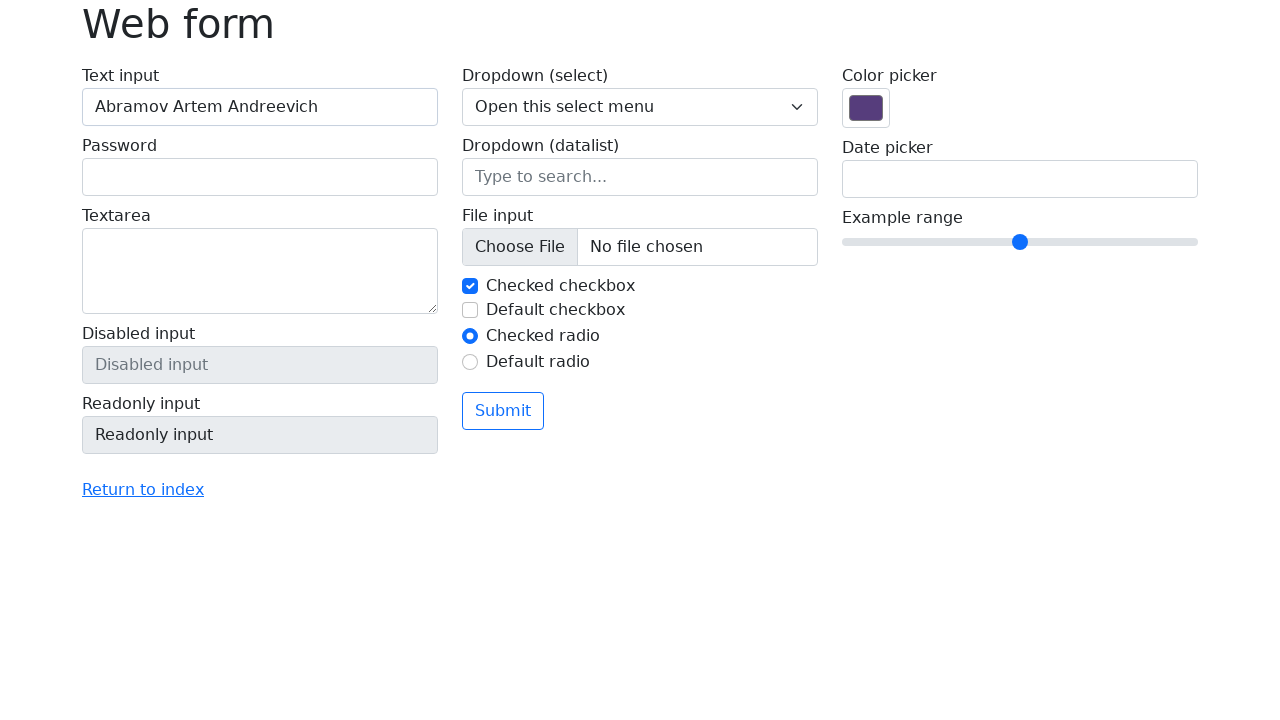

Filled password field with secure password on xpath=/html/body/main/div/form/div/div[1]/label[2]/input
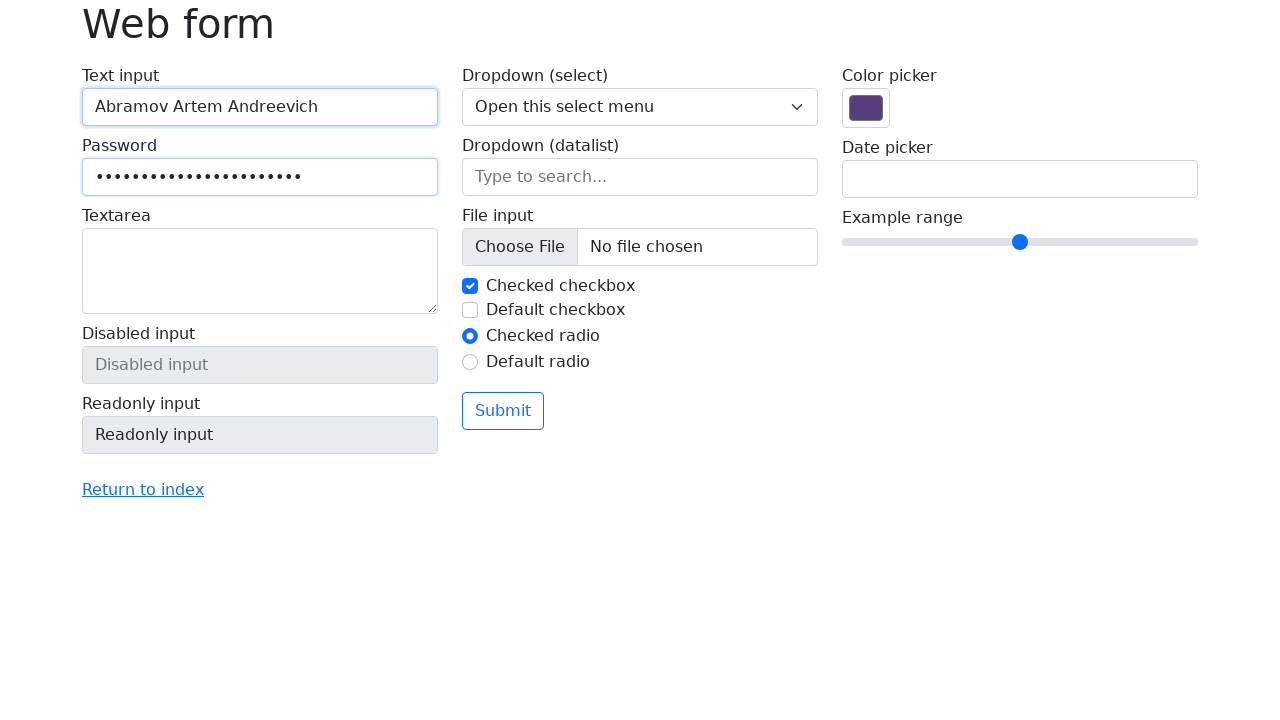

Filled textarea with text 'AbramovAA' on xpath=/html/body/main/div/form/div/div[1]/label[3]/textarea
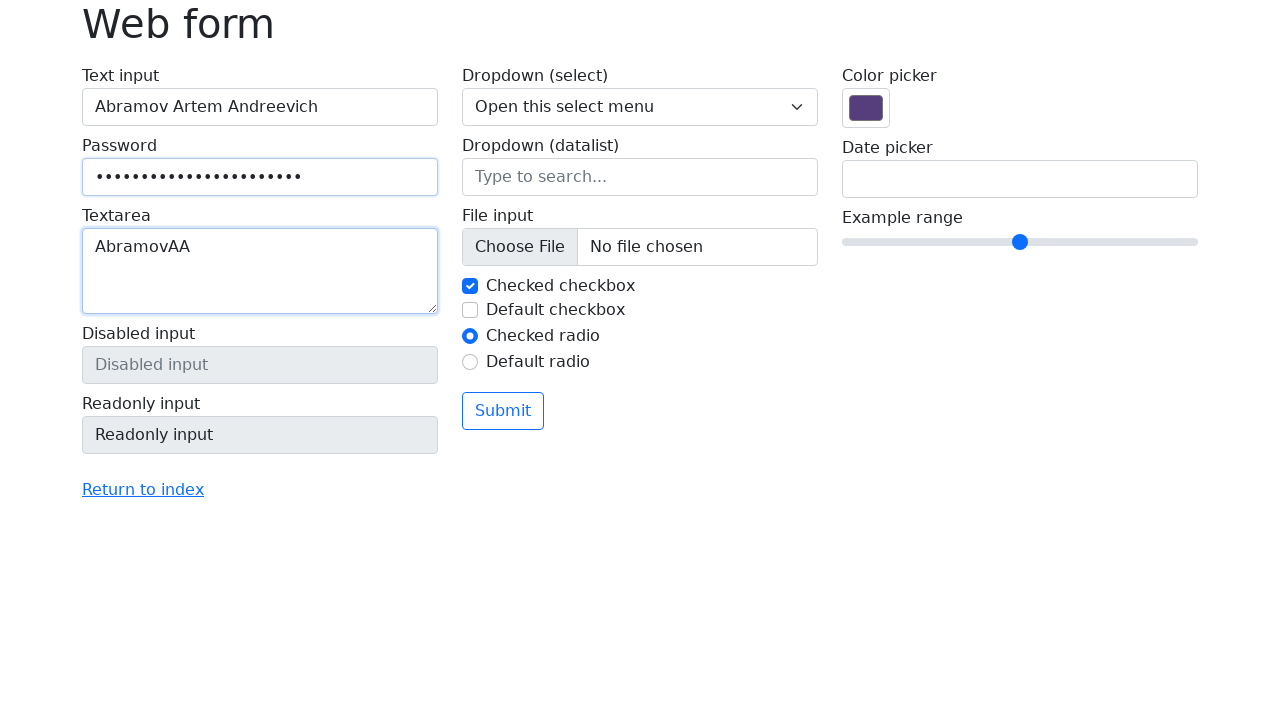

Selected 'Two' option from dropdown on xpath=/html/body/main/div/form/div/div[2]/label[1]/select
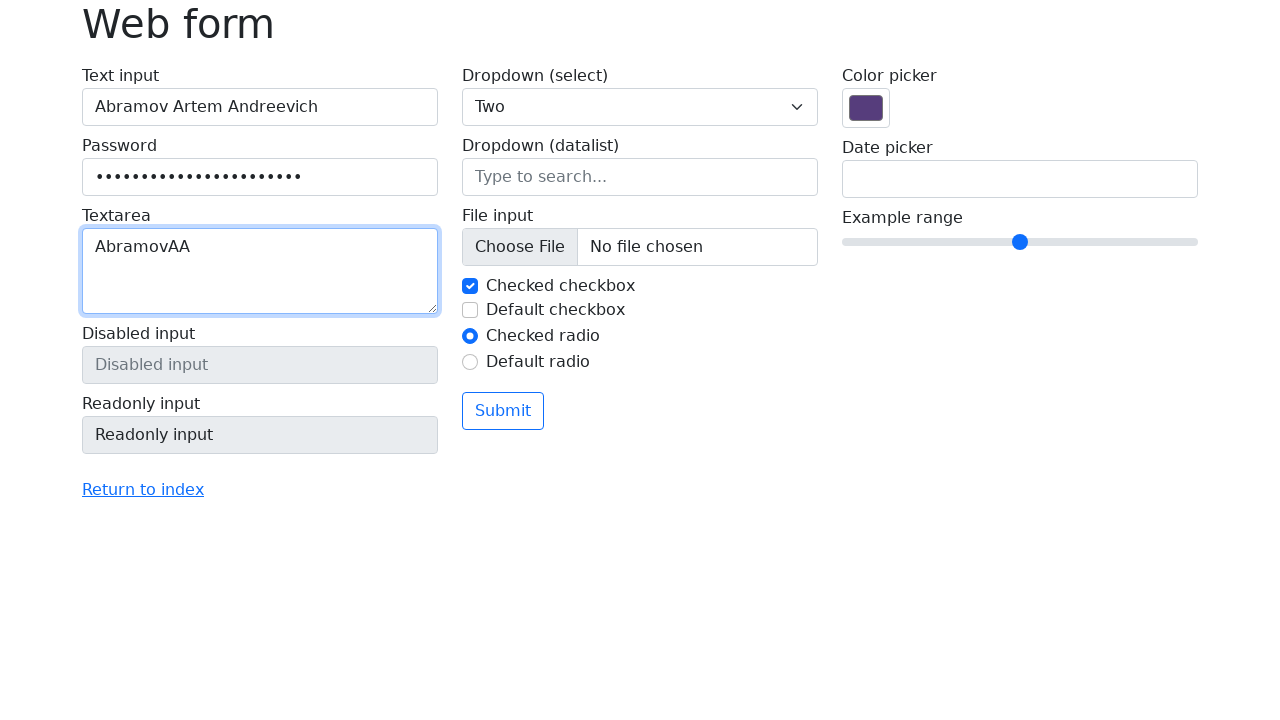

Filled datalist input with 'Seattle' on xpath=/html/body/main/div/form/div/div[2]/label[2]/input
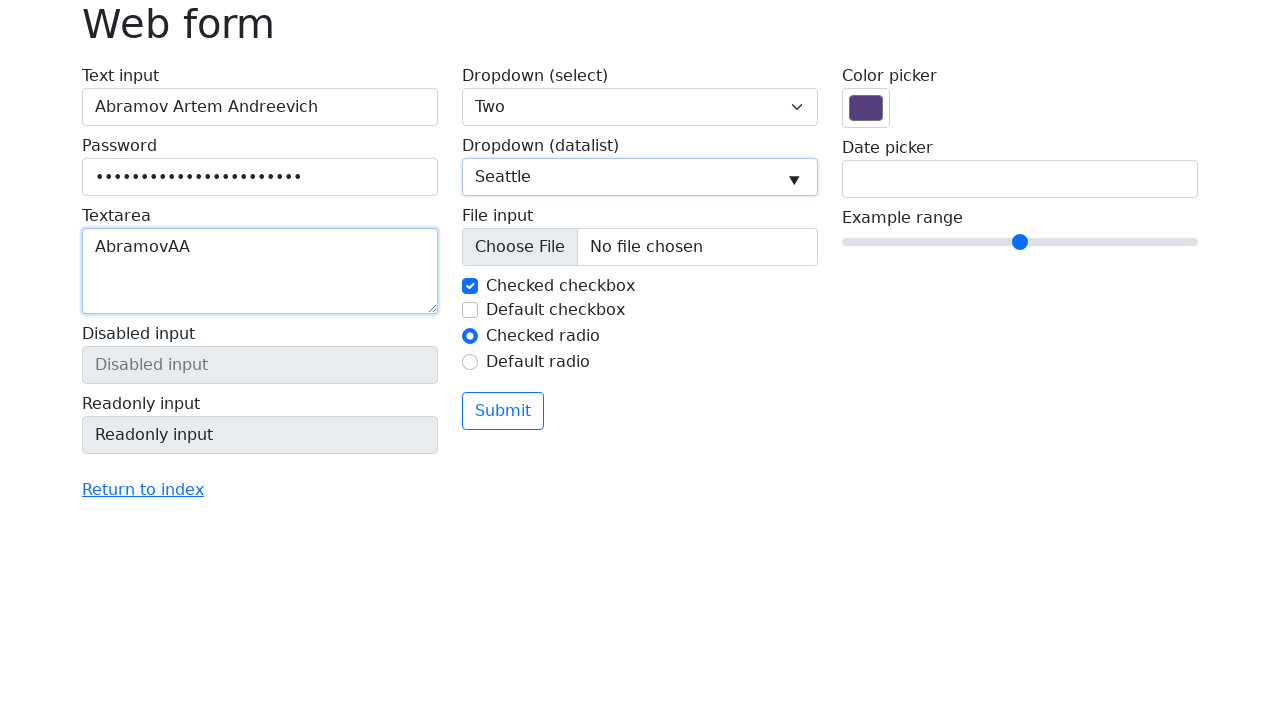

Checked the checkbox at (470, 310) on #my-check-2
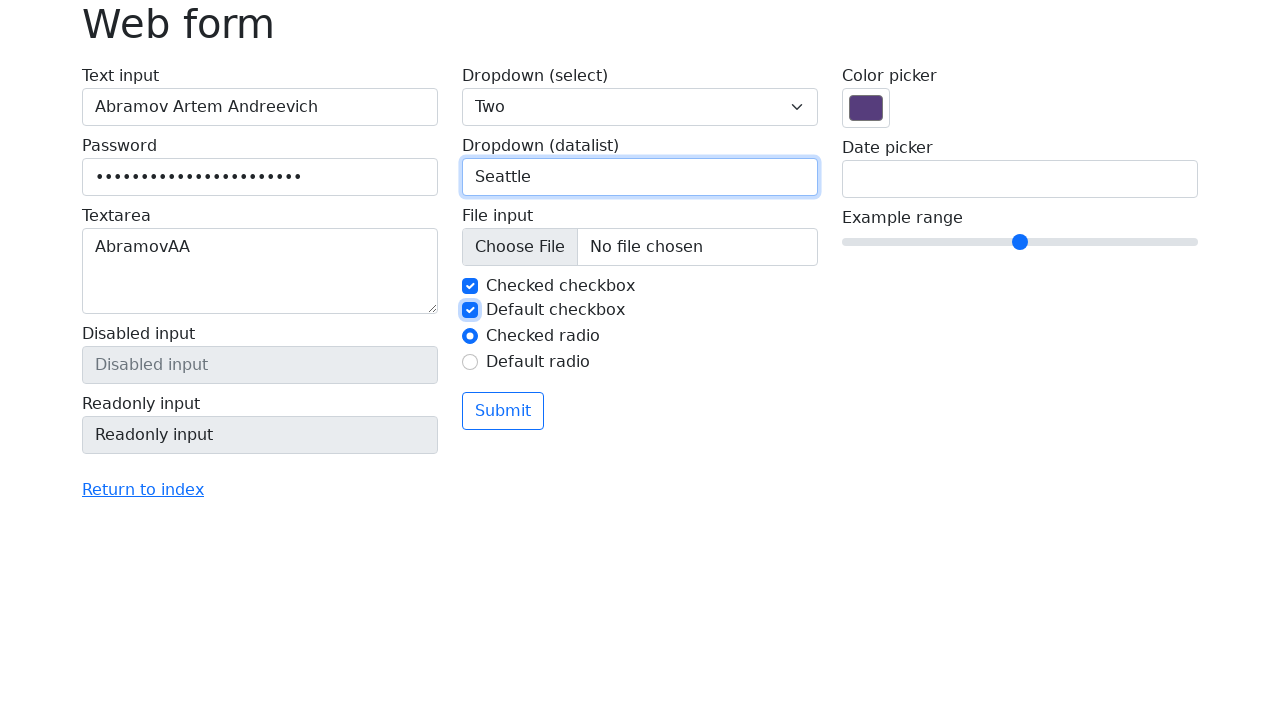

Selected radio button option at (470, 362) on #my-radio-2
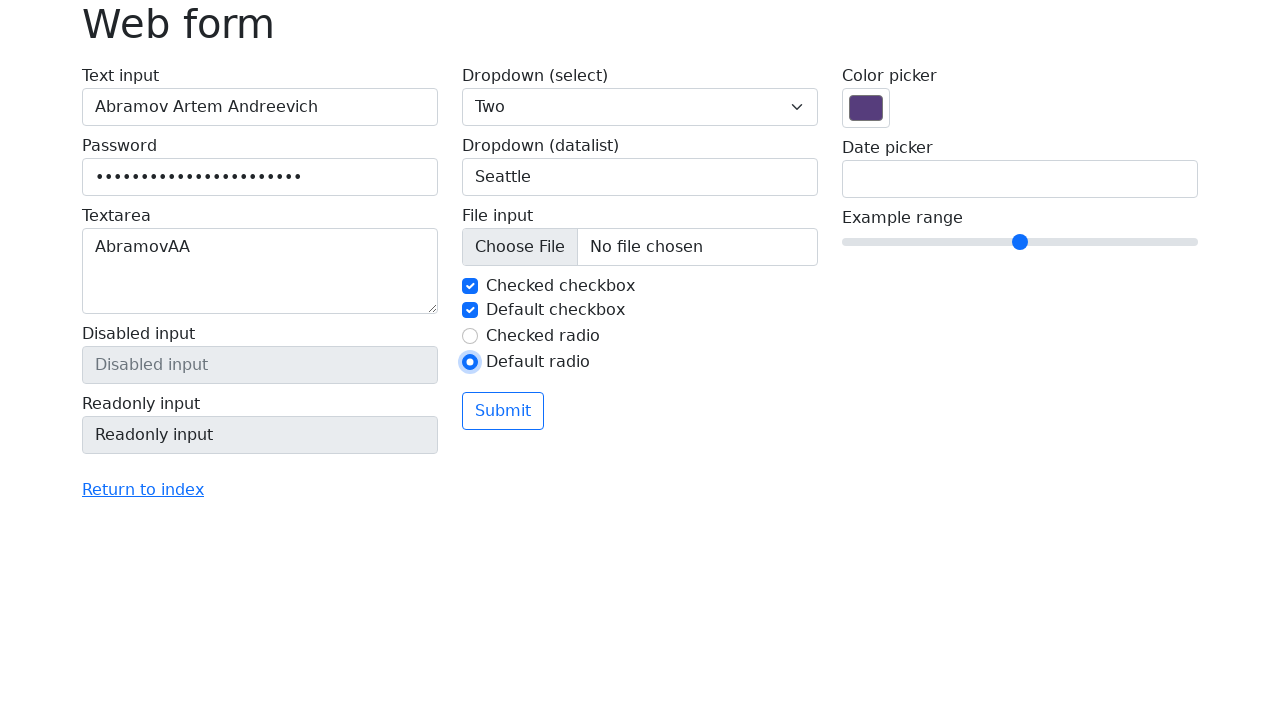

Clicked submit button to submit the form at (503, 411) on xpath=/html/body/main/div/form/div/div[2]/button
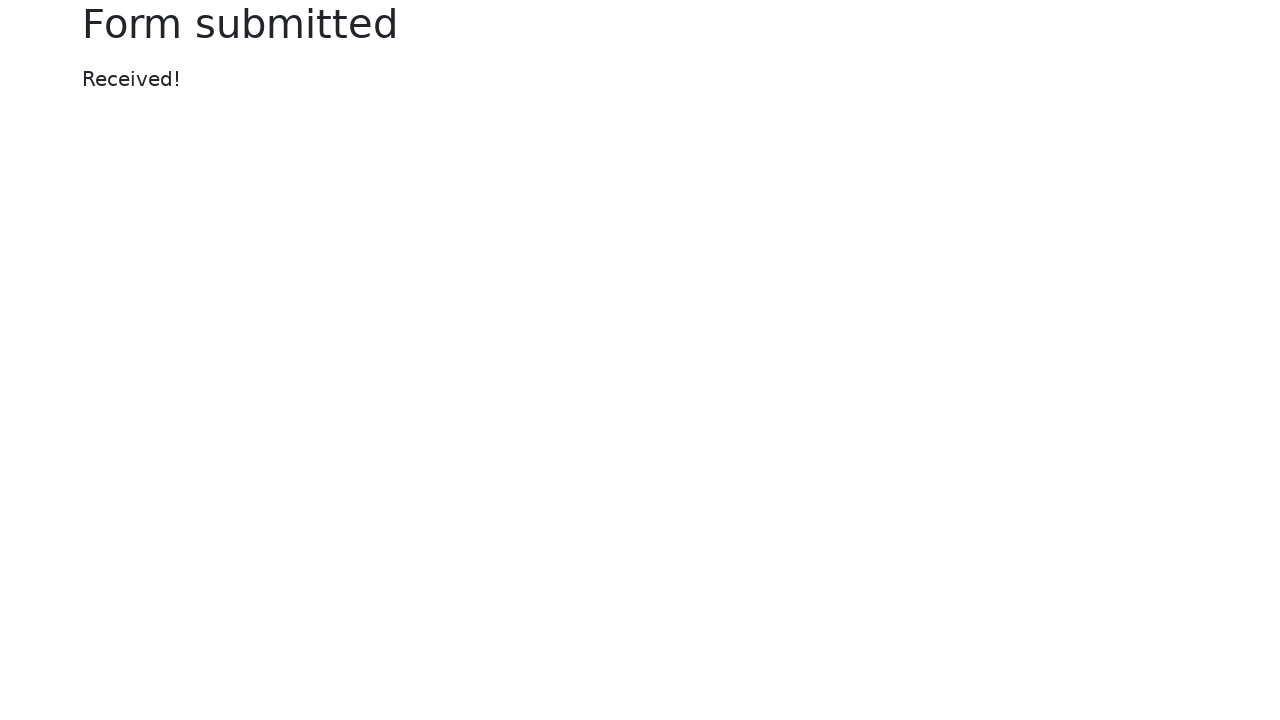

Form submission confirmed, page loaded successfully
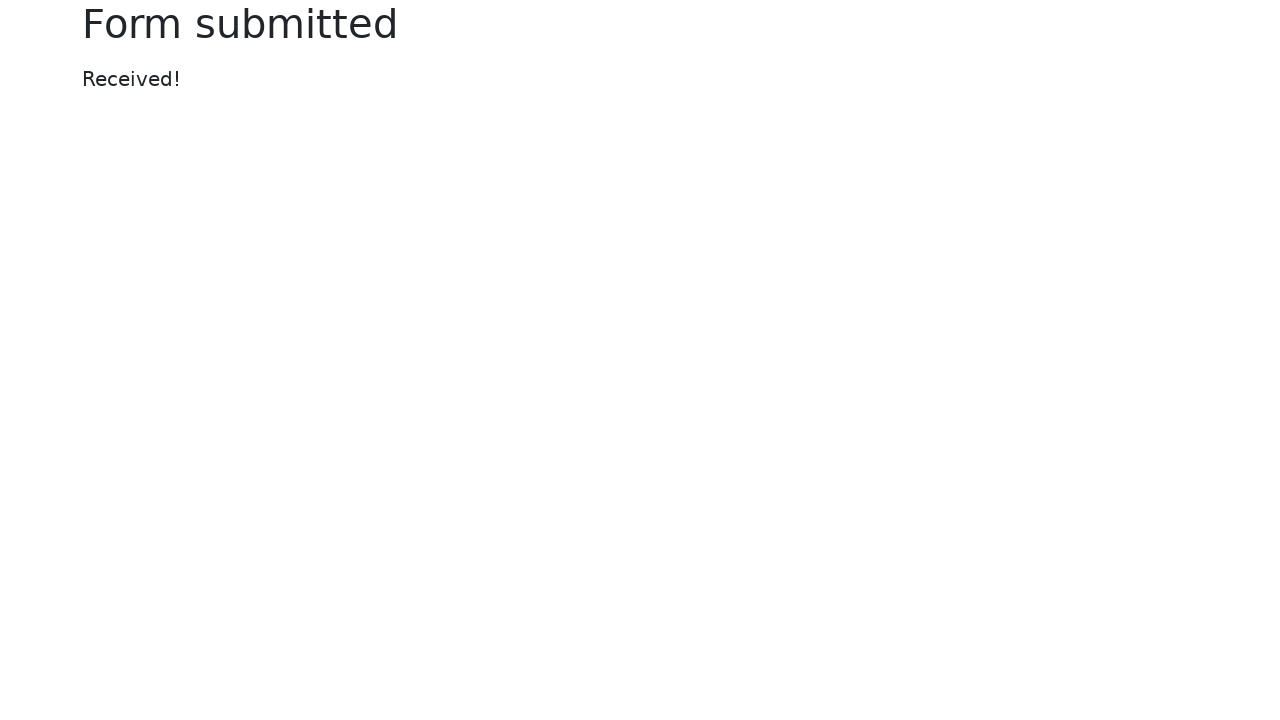

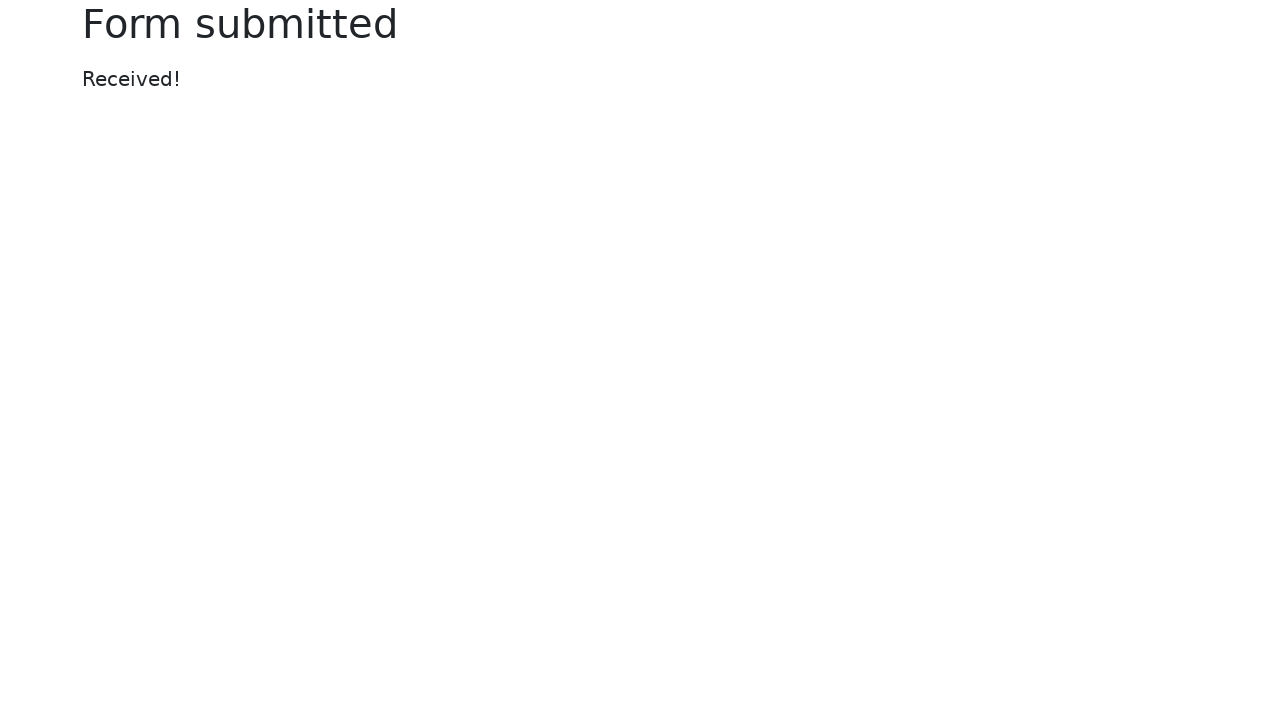